Tests the "Yes" radio button by clicking it and verifying its state

Starting URL: https://demoqa.com/radio-button

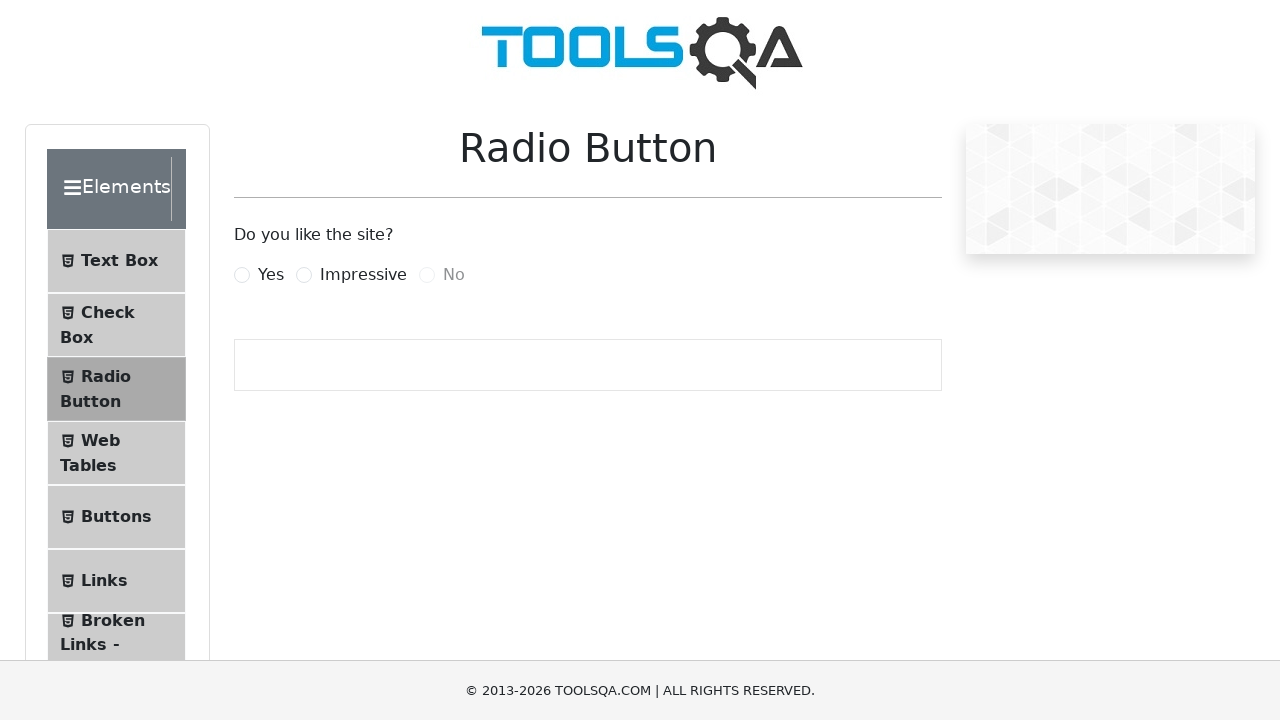

Navigated to radio button demo page
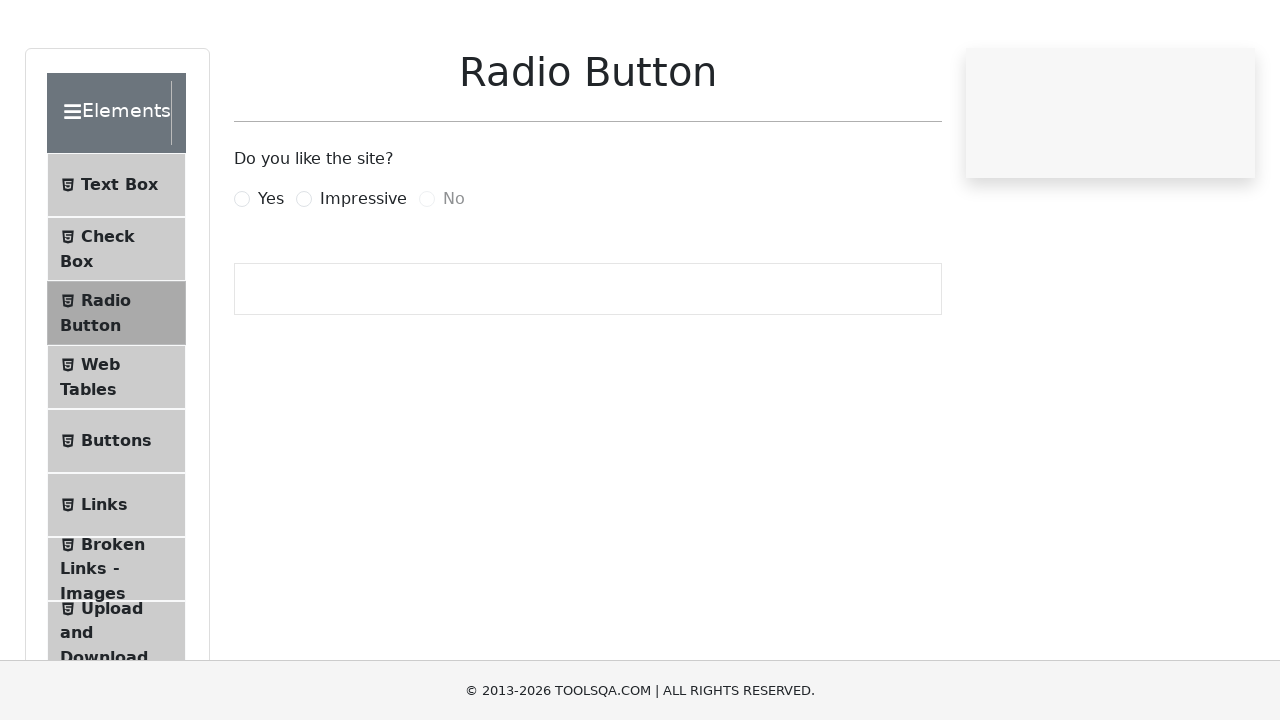

Clicked on the 'Yes' radio button label at (271, 275) on label[for='yesRadio']
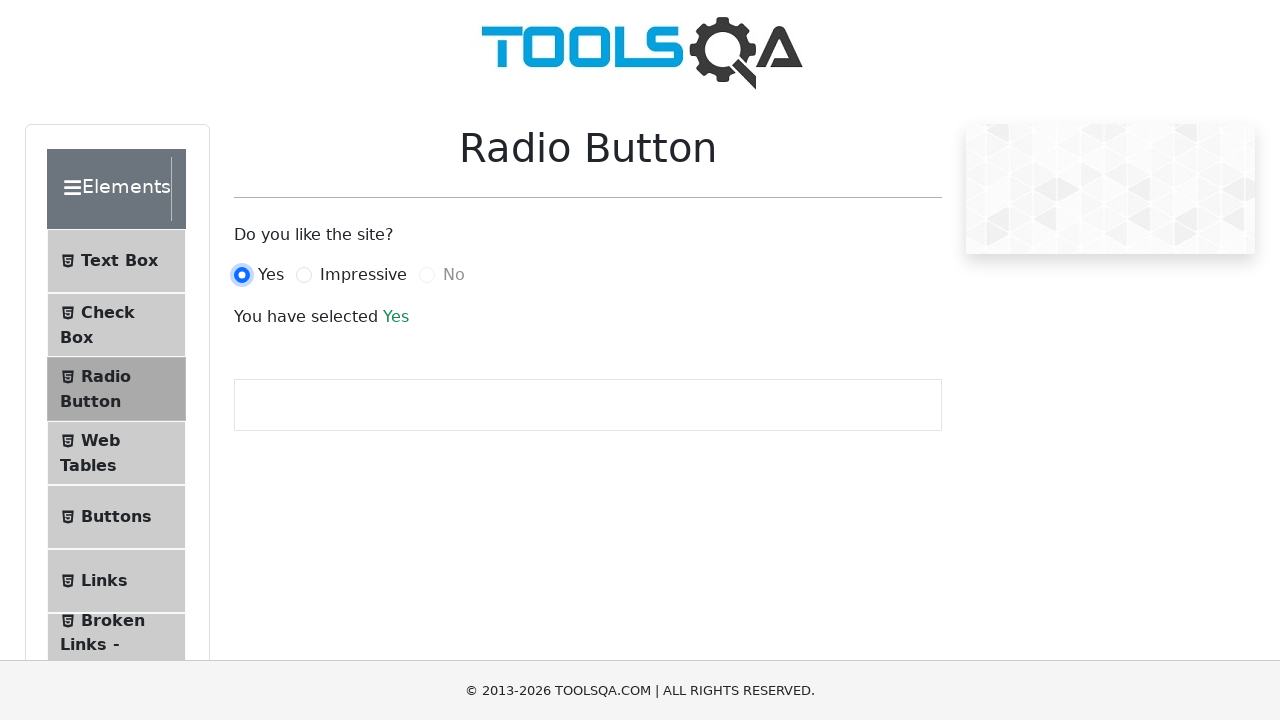

Verified that 'Yes' radio button is now selected
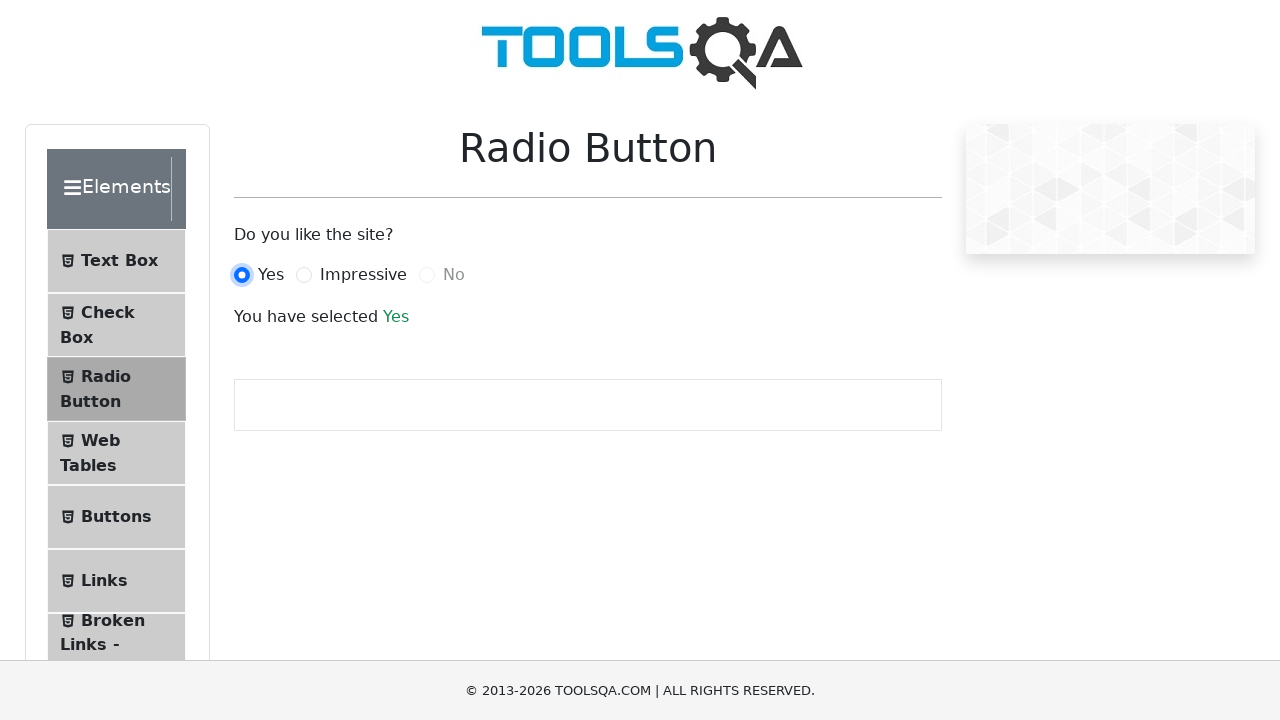

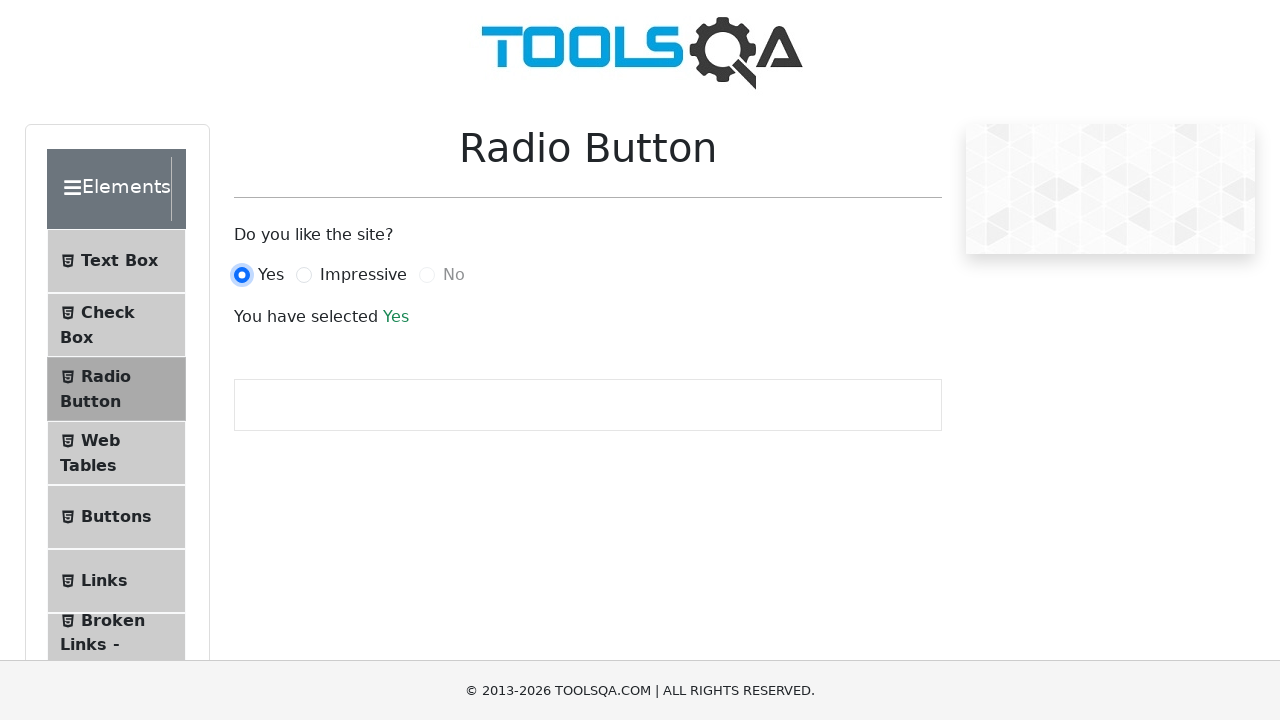